Tests radio button selection by clicking the third radio button and verifying it becomes selected.

Starting URL: https://www.rahulshettyacademy.com/AutomationPractice/

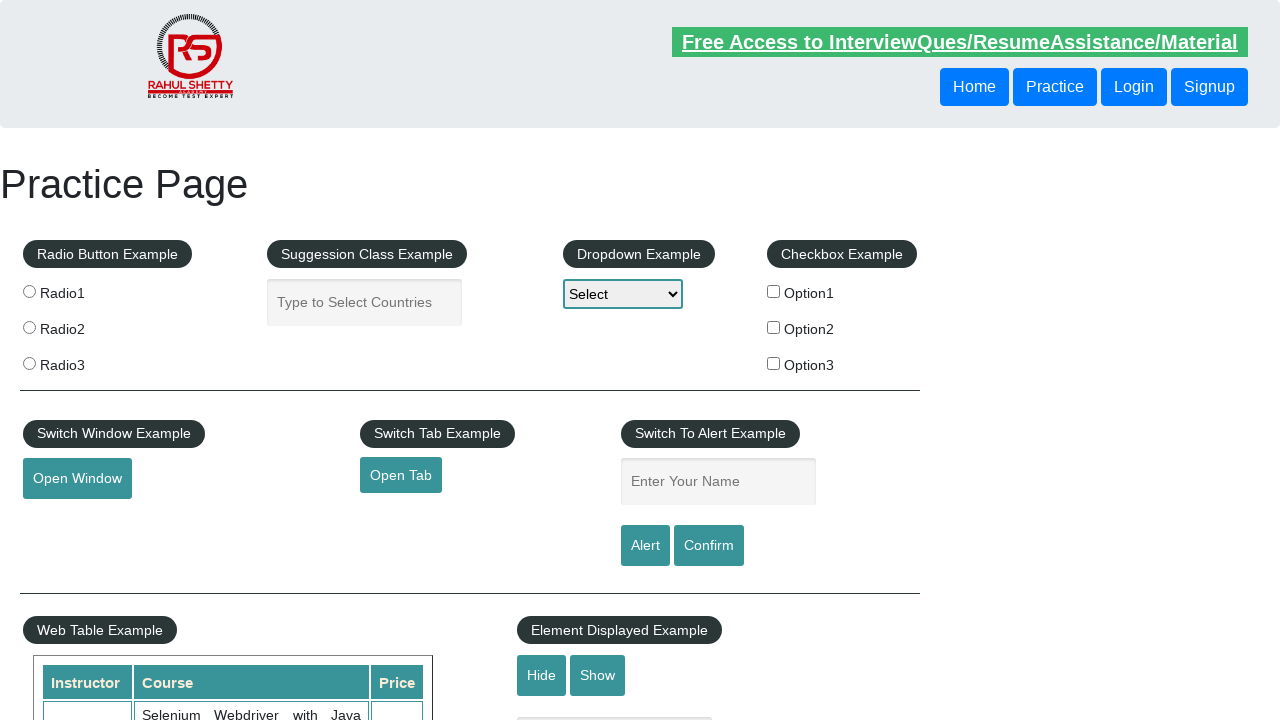

Clicked the third radio button (radio3) at (29, 363) on input[value='radio3']
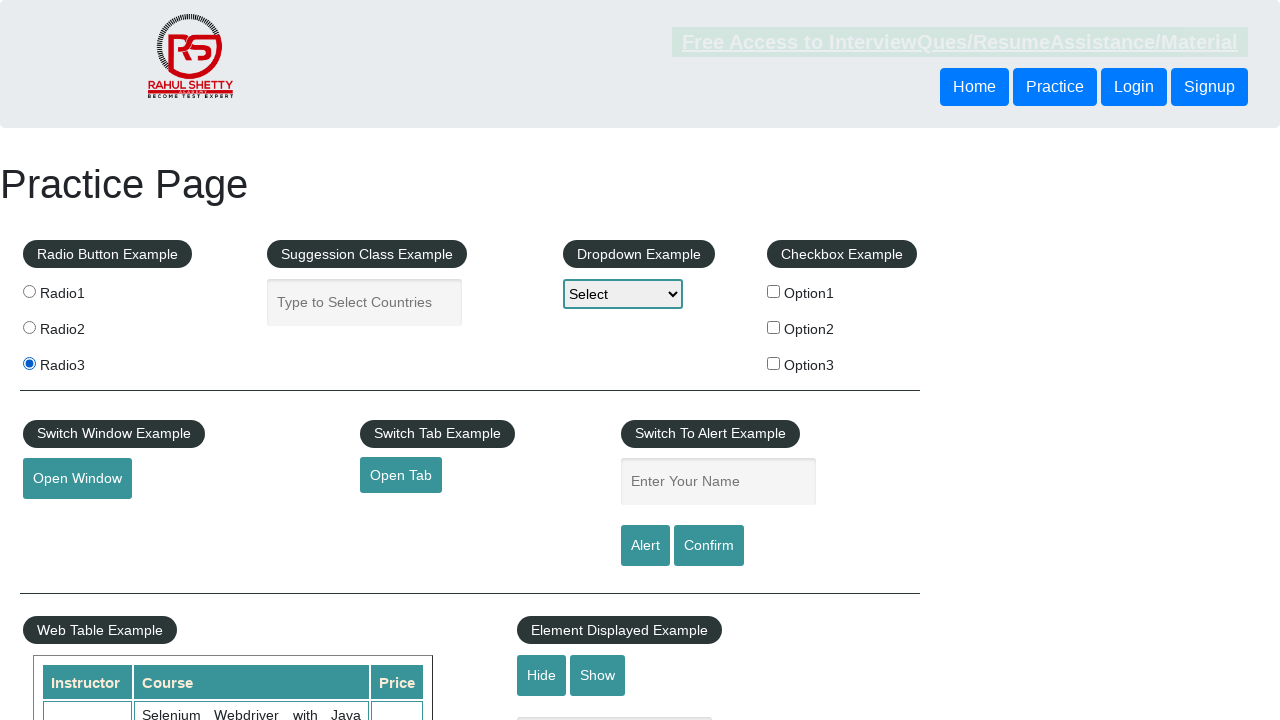

Verified that radio button 3 is checked
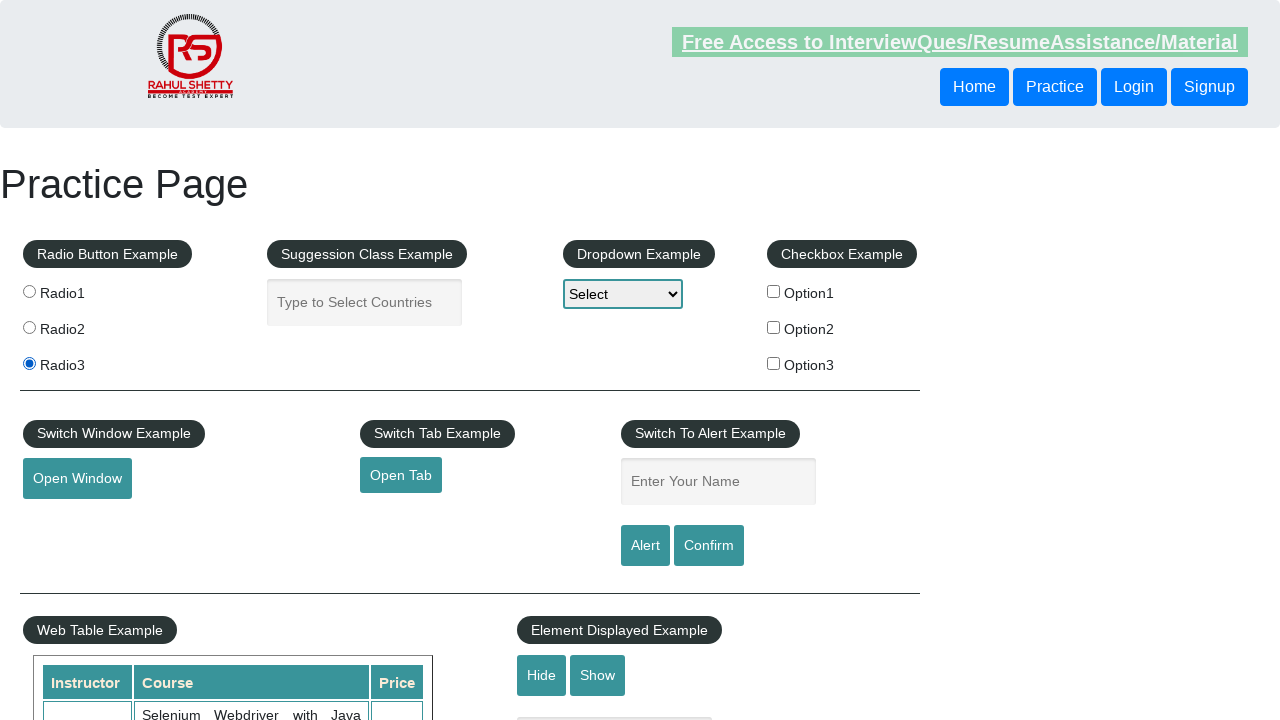

Assertion passed: Radio button 3 is selected
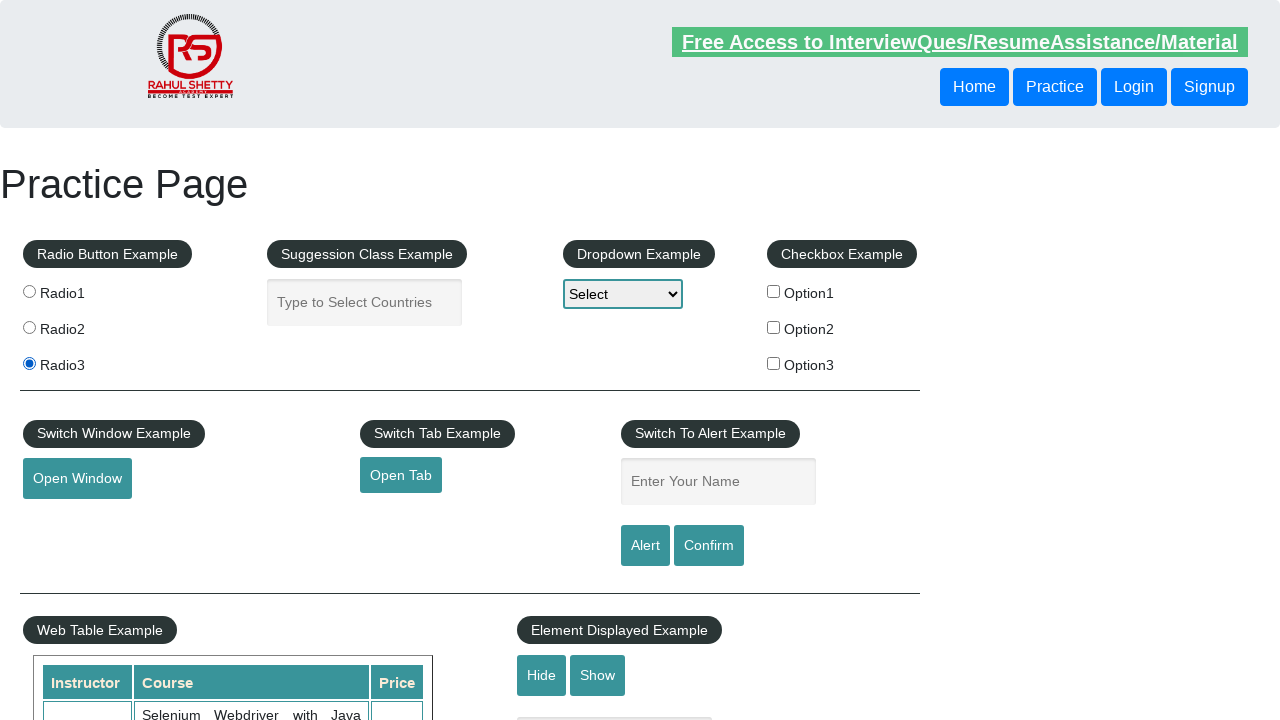

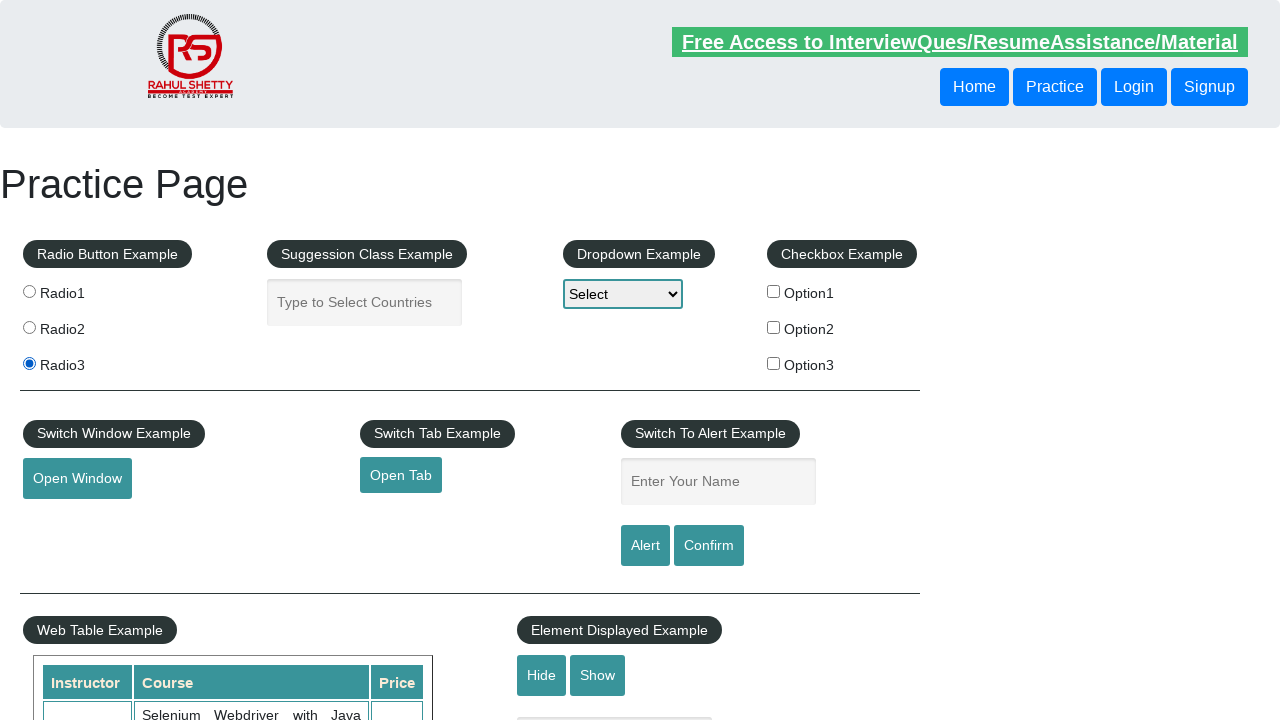